Tests that pressing Enter key toggles switch on and off

Starting URL: https://www.w3.org/WAI/ARIA/apg/patterns/switch/examples/switch-button/

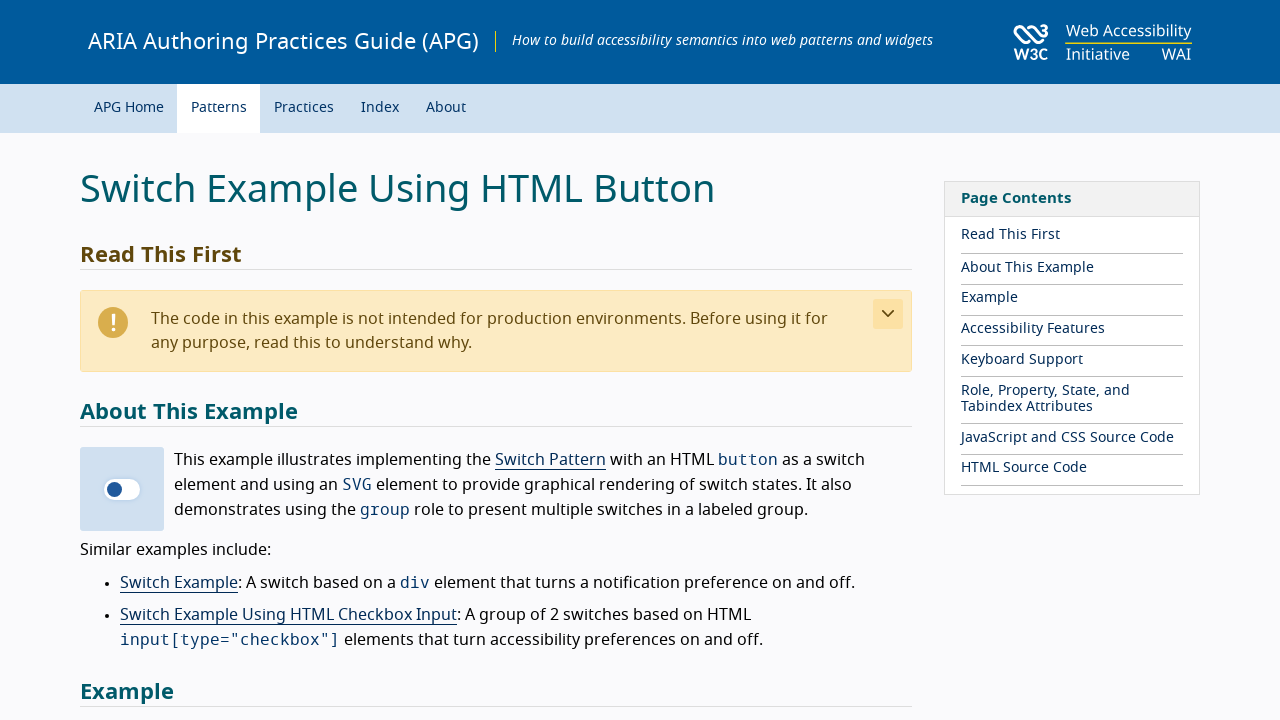

Located first switch element
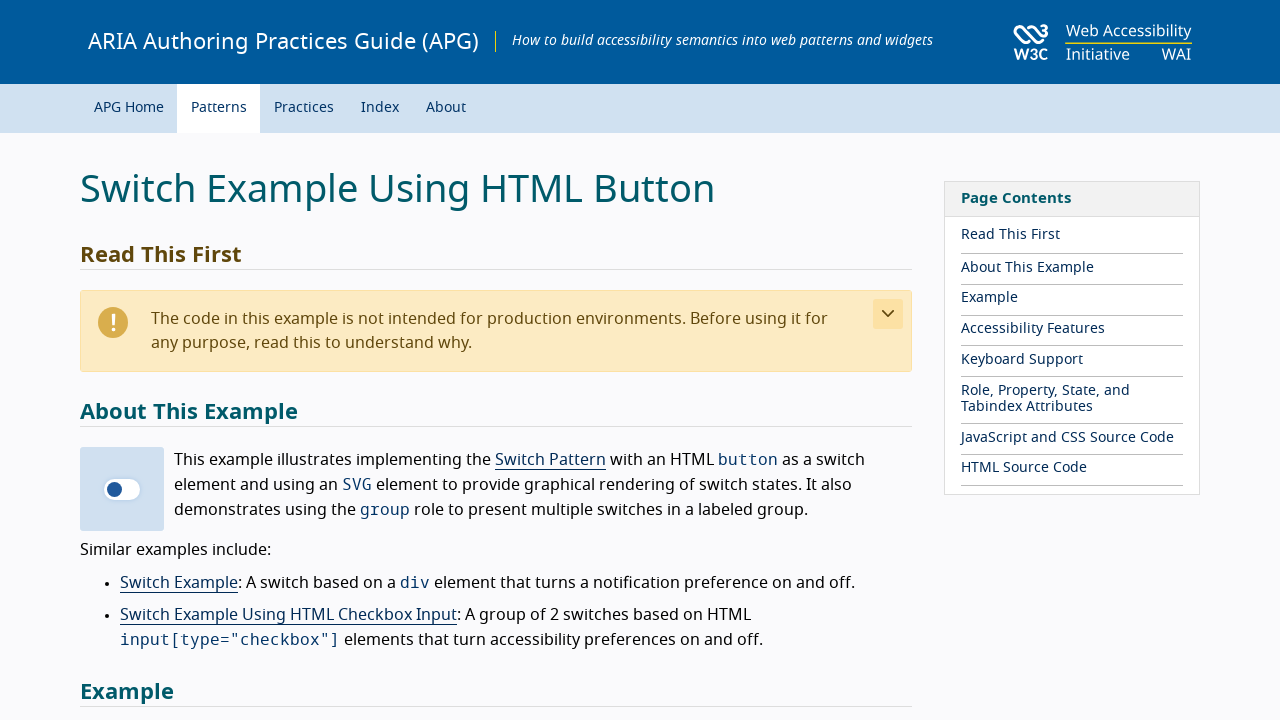

Located second switch element
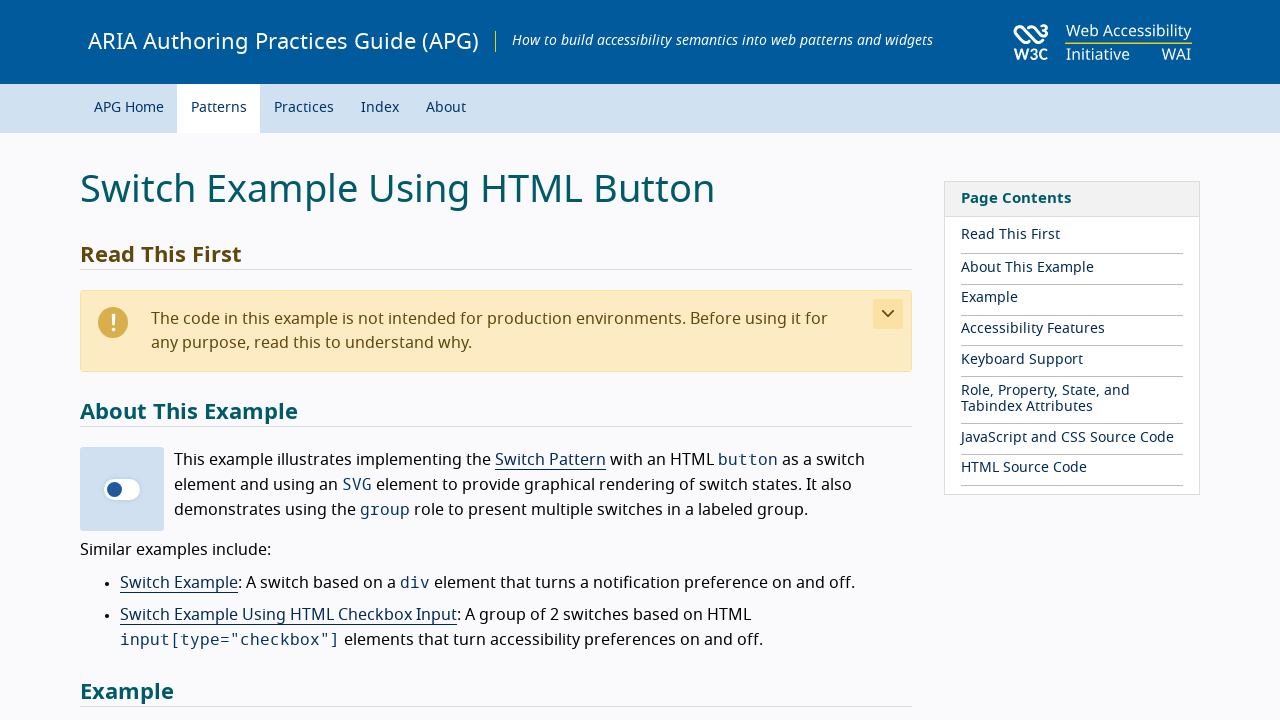

Focused on first switch on #ex1 [role='group'] [role='switch']:nth-of-type(1)
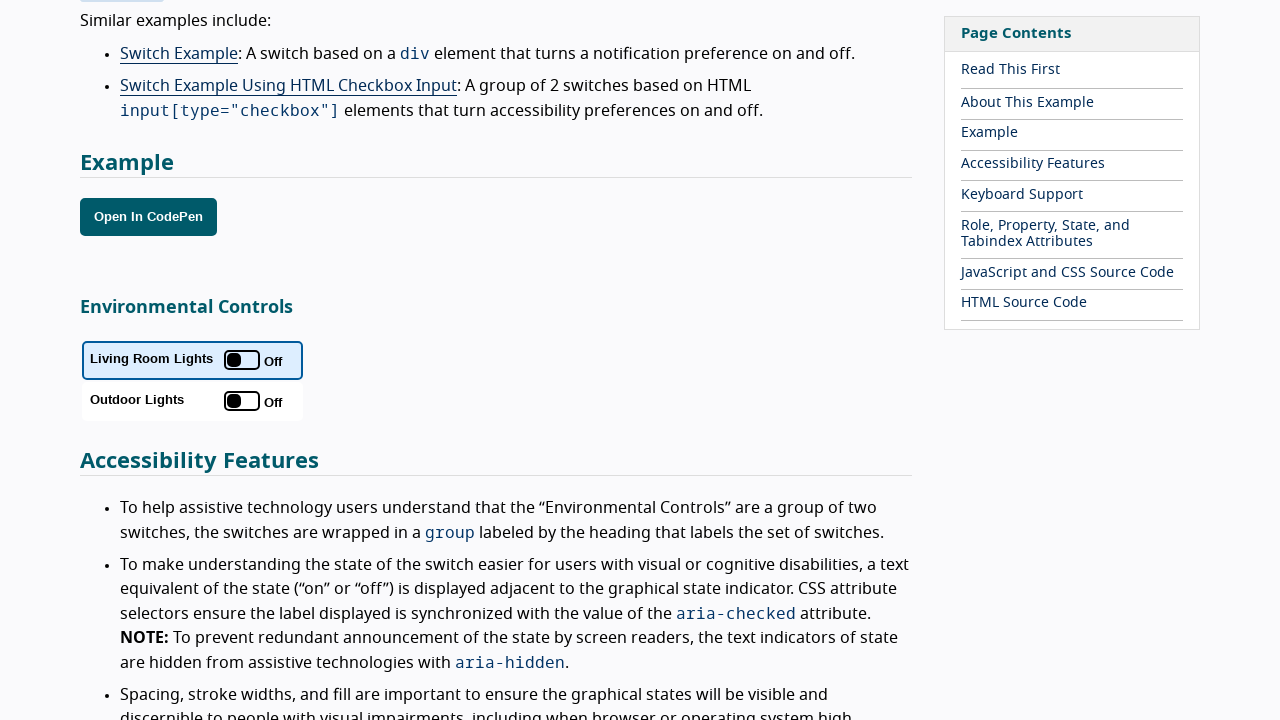

Pressed Enter key on first switch on #ex1 [role='group'] [role='switch']:nth-of-type(1)
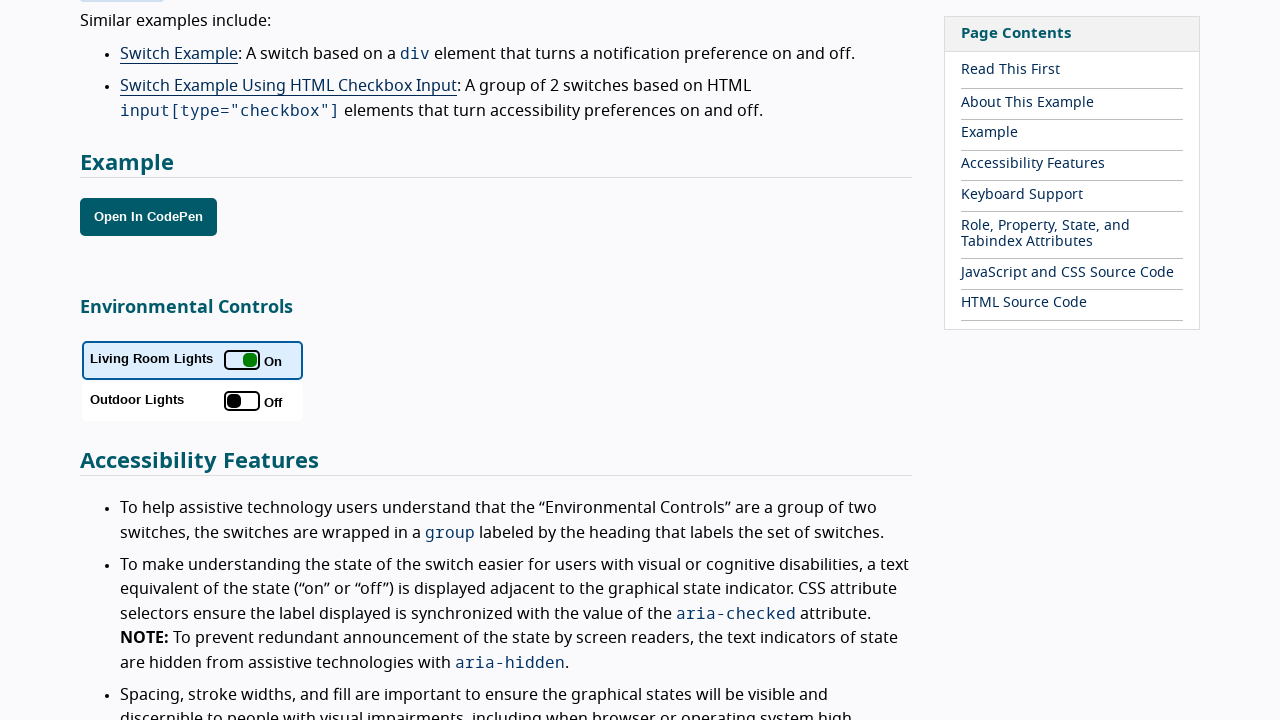

Verified first switch is on (aria-checked=true)
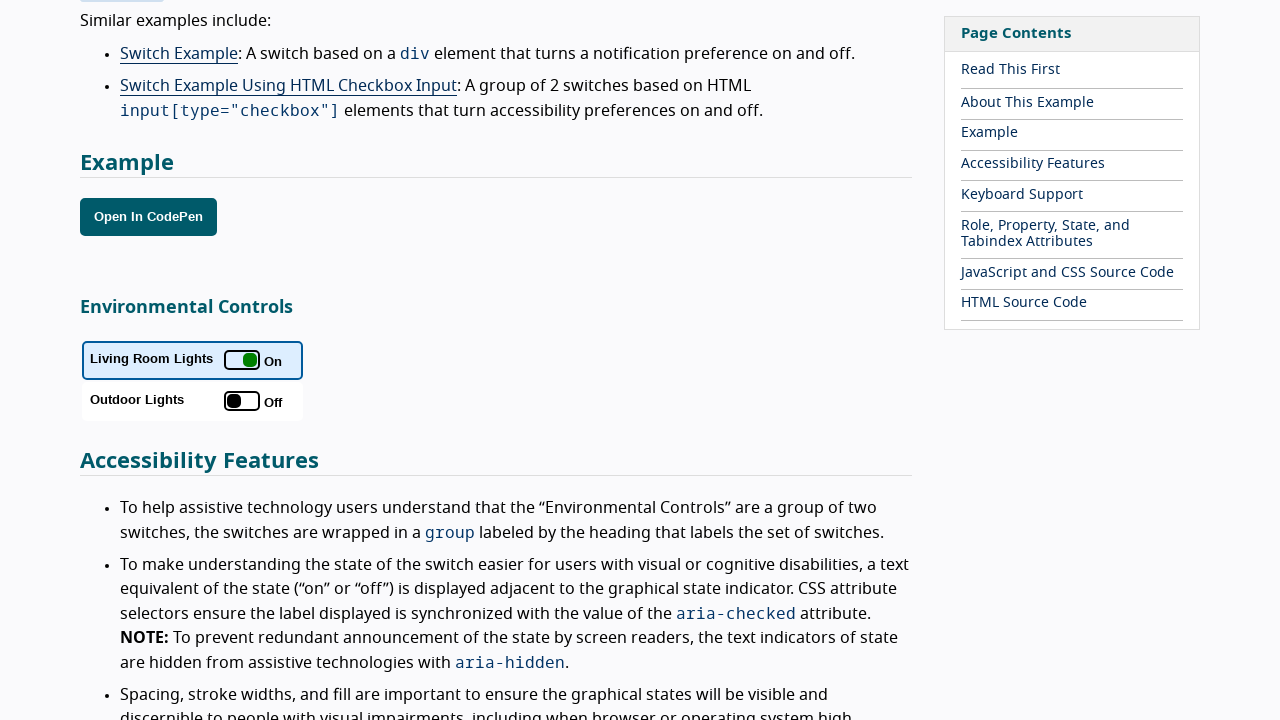

Pressed Enter key on first switch again on #ex1 [role='group'] [role='switch']:nth-of-type(1)
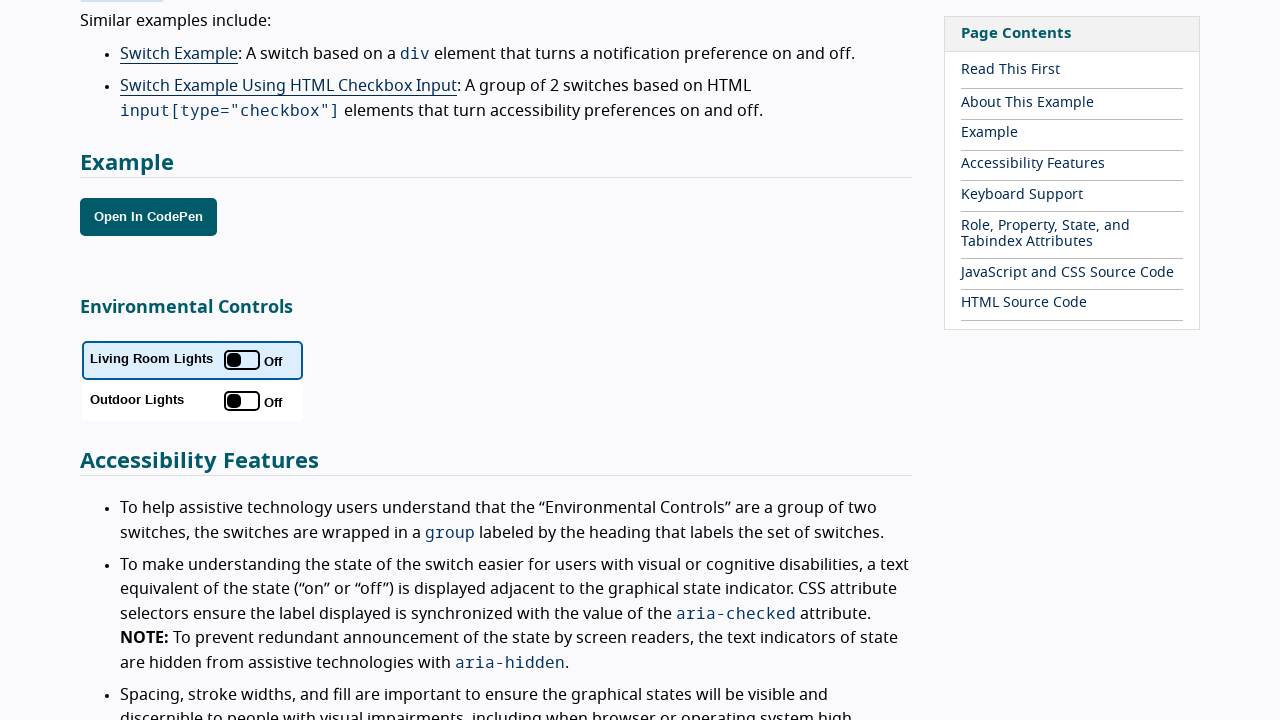

Verified first switch is off (aria-checked=false)
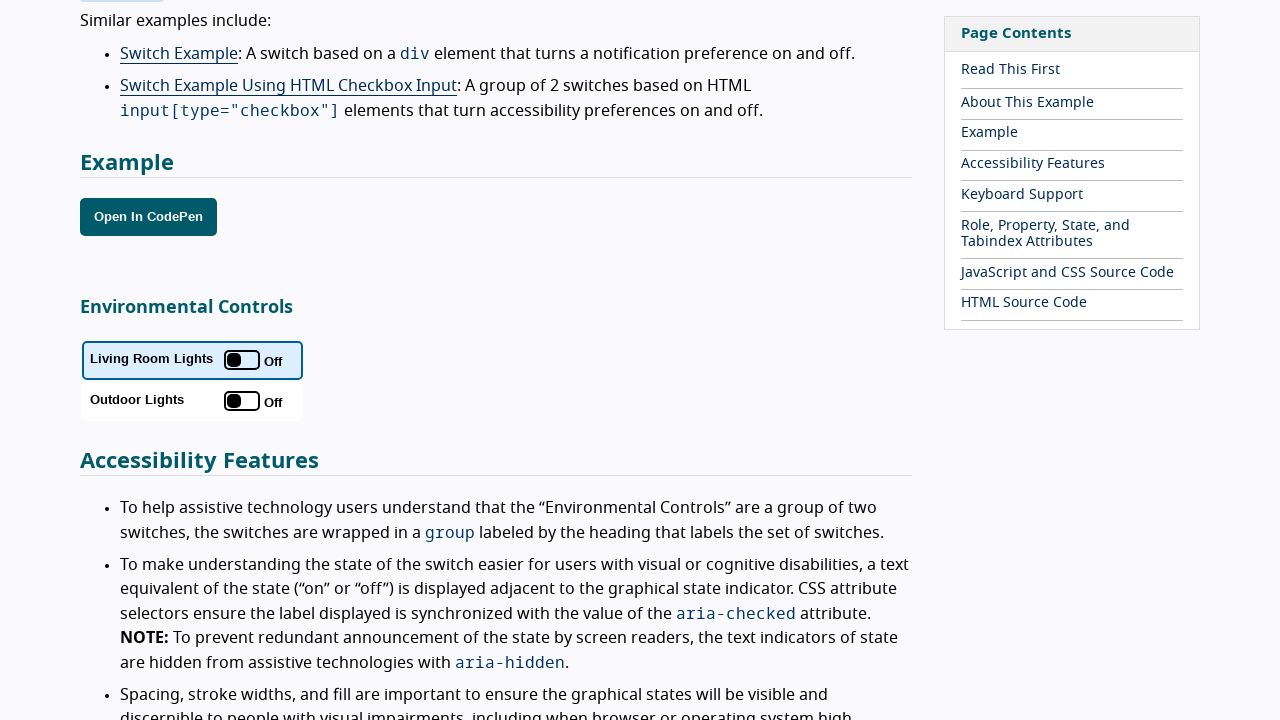

Focused on second switch on #ex1 [role='group'] [role='switch']:nth-of-type(2)
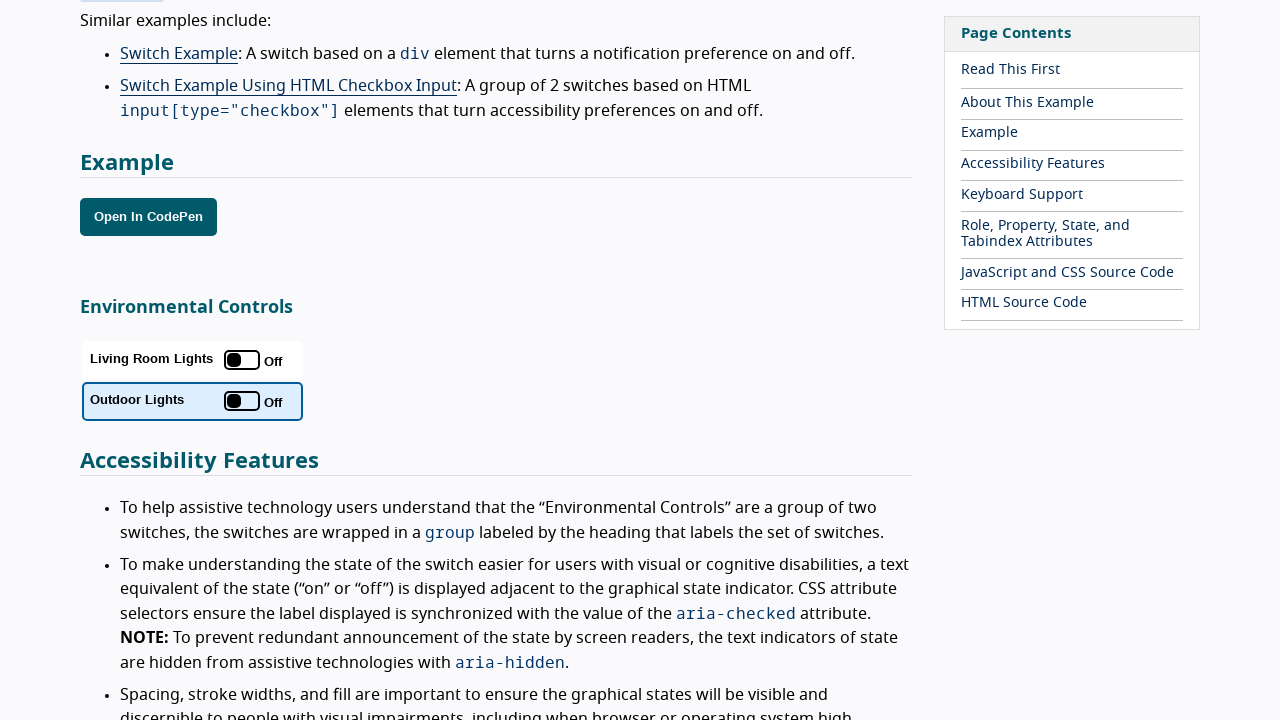

Pressed Enter key on second switch on #ex1 [role='group'] [role='switch']:nth-of-type(2)
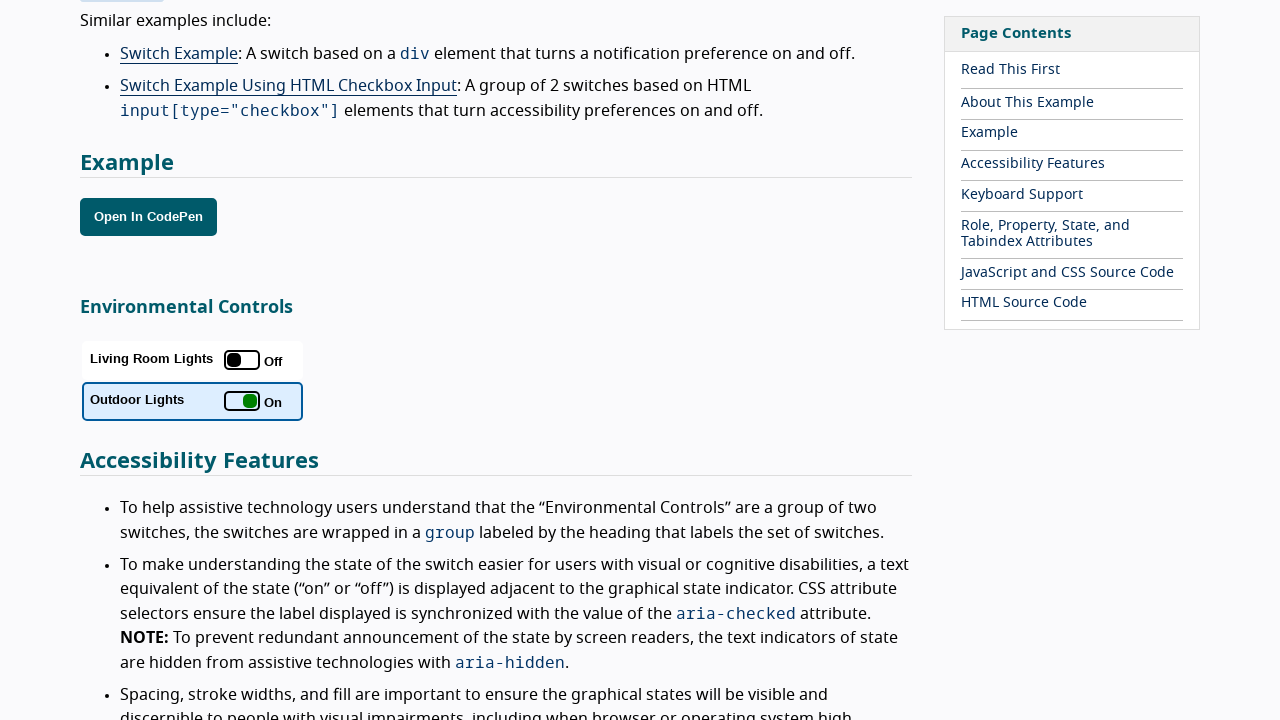

Verified second switch is on (aria-checked=true)
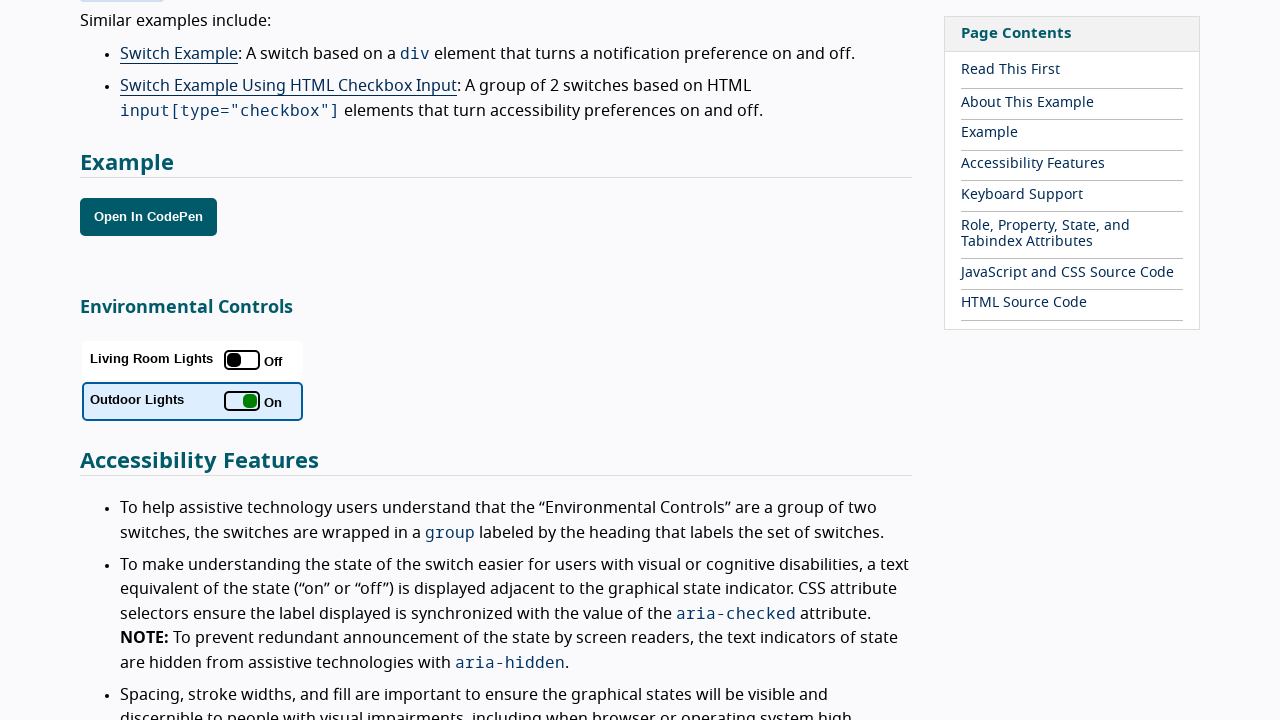

Pressed Enter key on second switch again on #ex1 [role='group'] [role='switch']:nth-of-type(2)
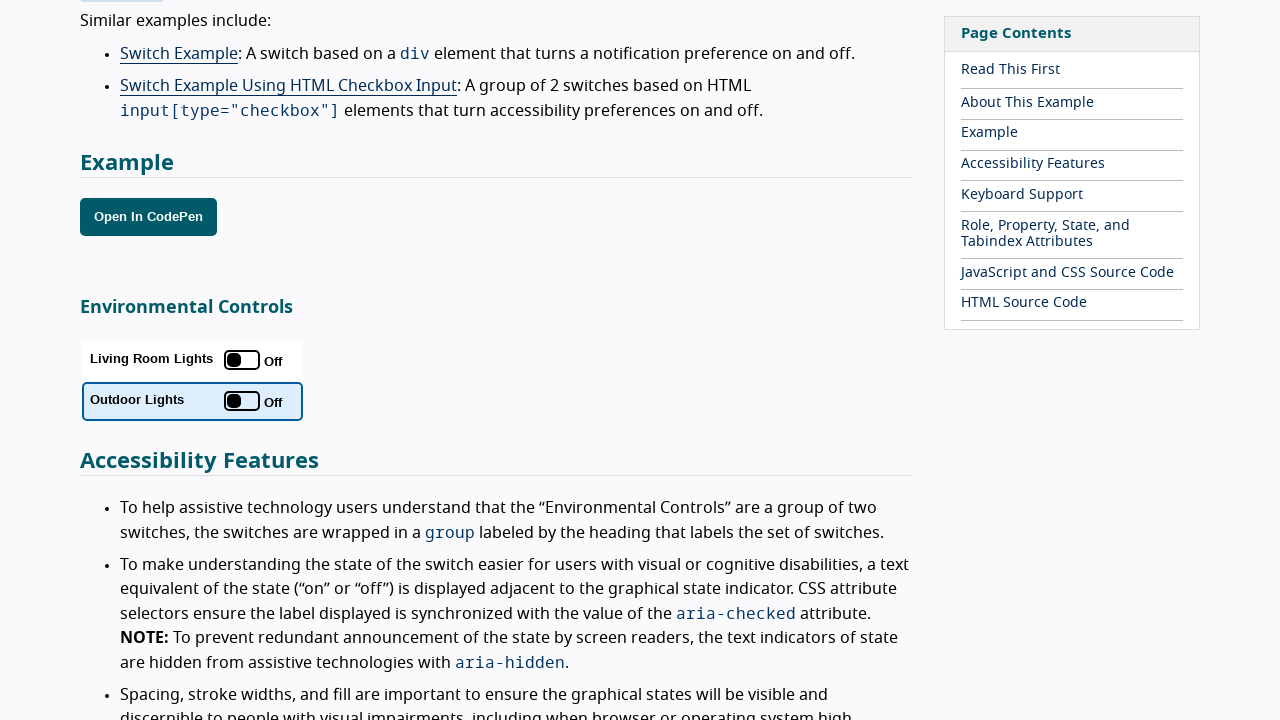

Verified second switch is off (aria-checked=false)
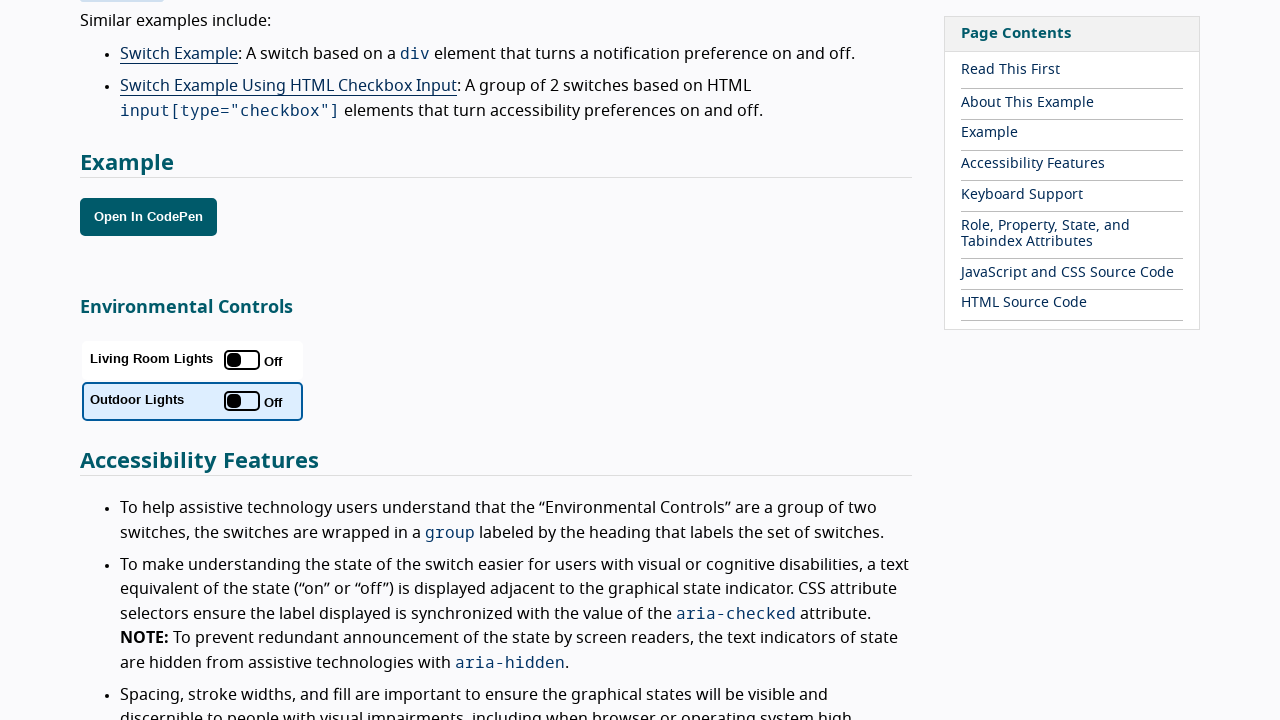

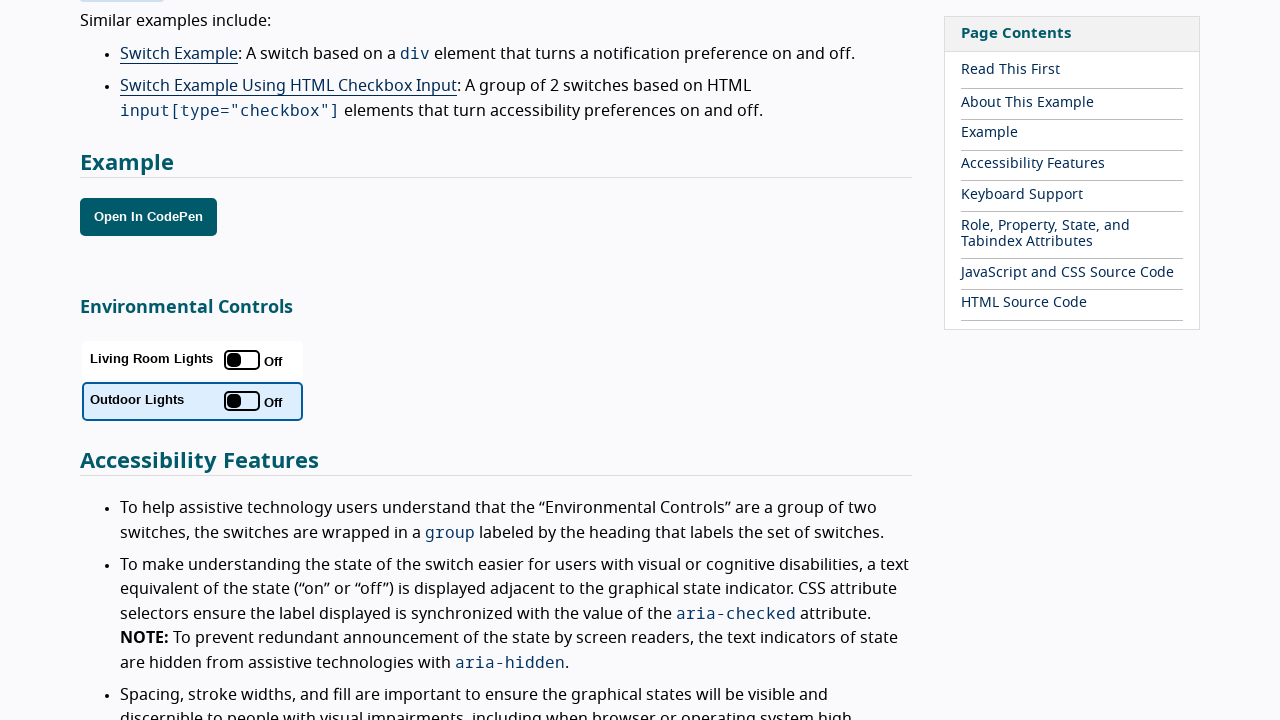